Tests form filling with keyboard navigation using Tab key and copy-paste operations with Ctrl+A, Ctrl+C, Ctrl+V

Starting URL: https://demoqa.com/text-box

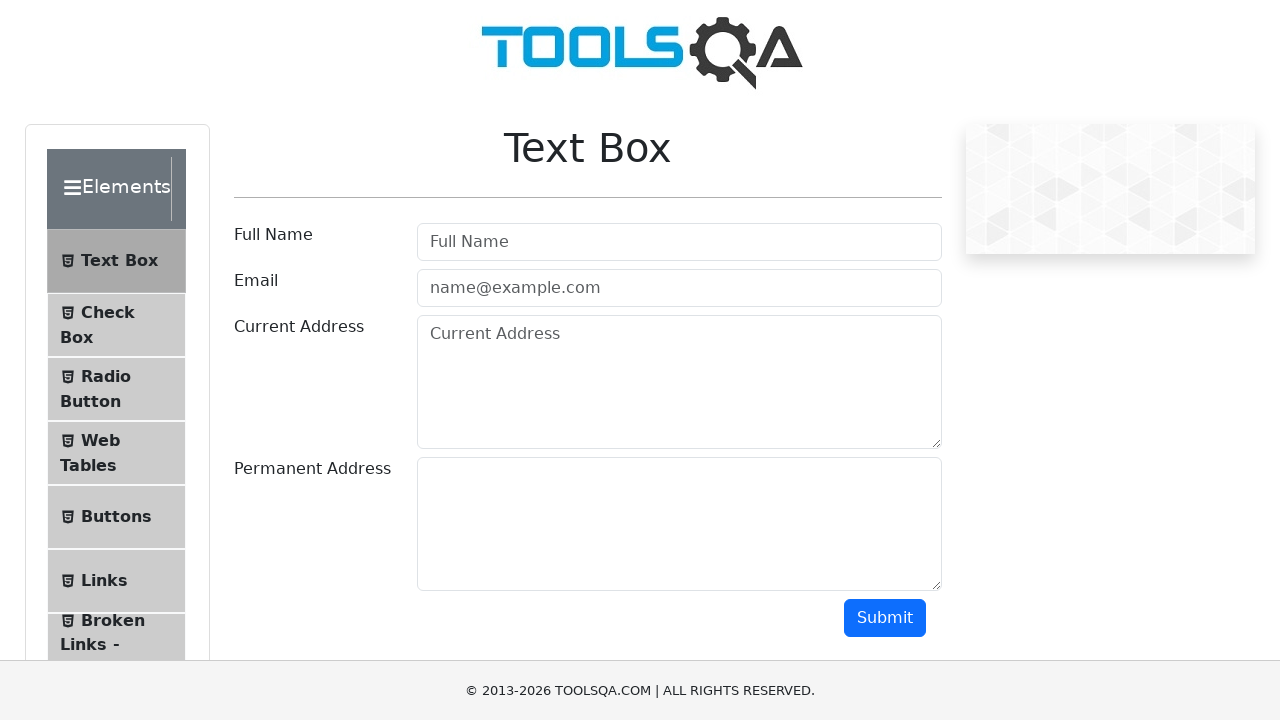

Filled username field with 'Ravi Nangare' on input#userName
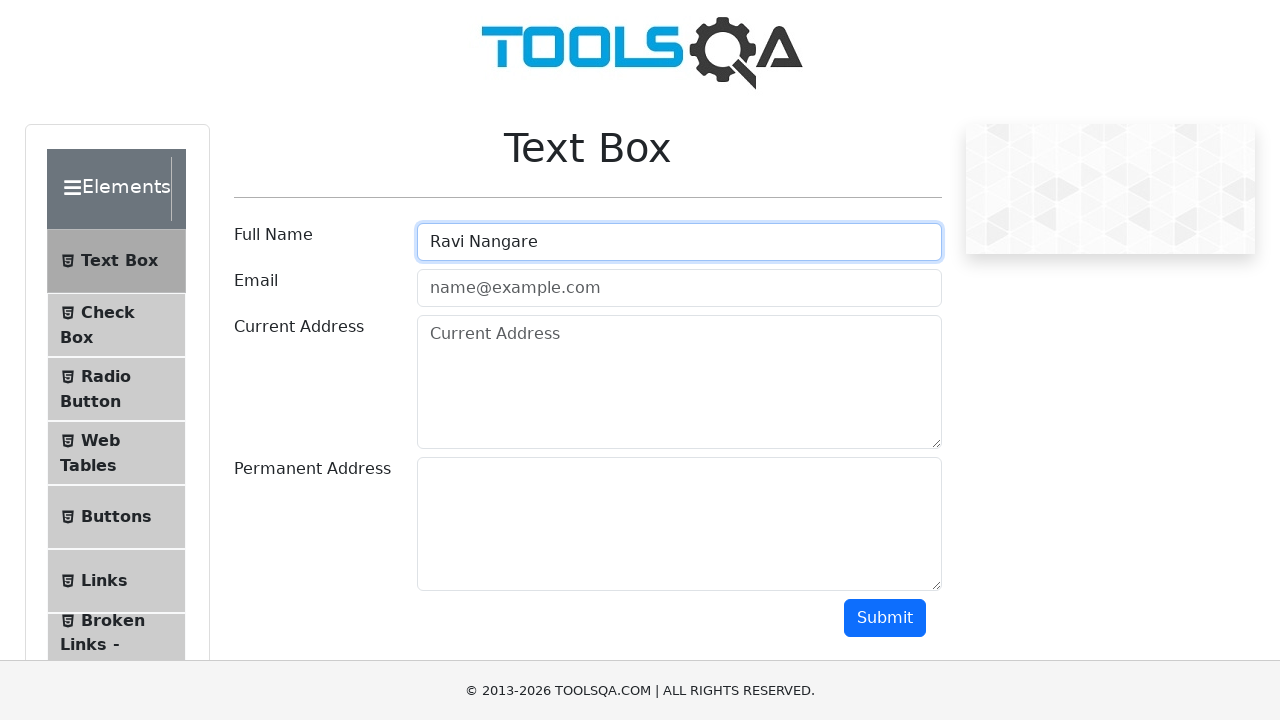

Pressed Tab to navigate to email field
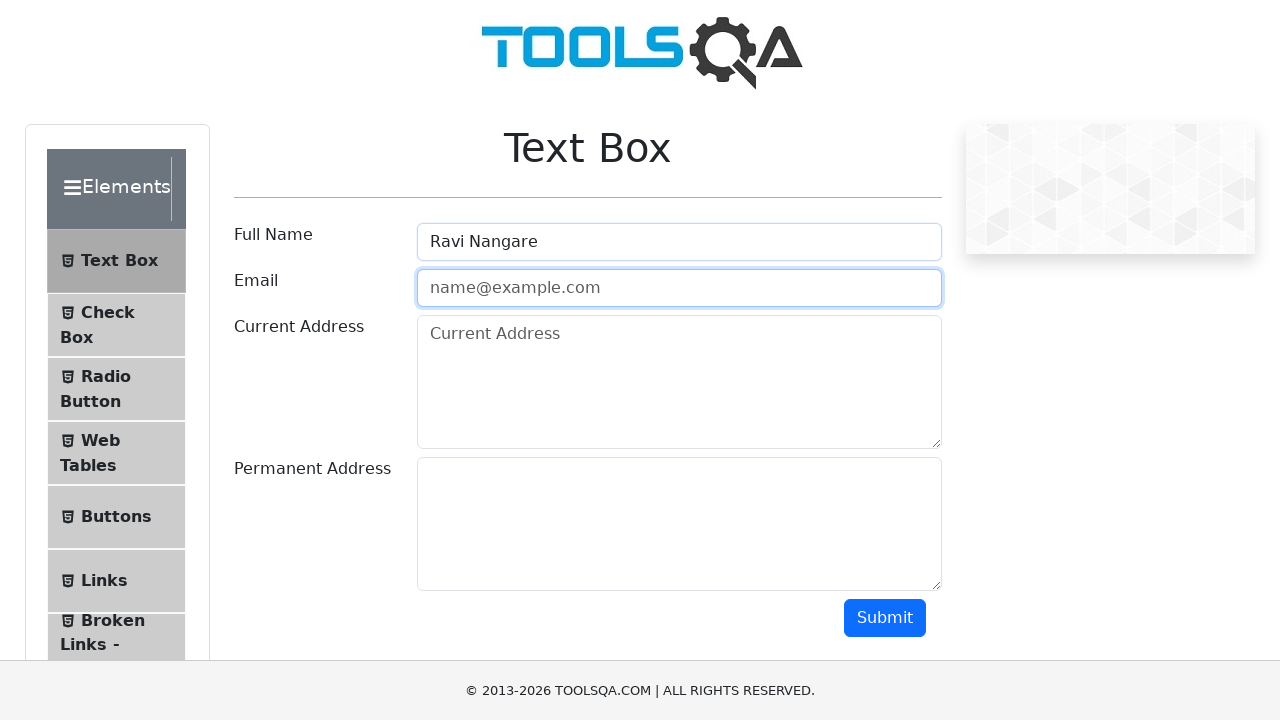

Typed email address 'ravinangre@gmail.com' in email field
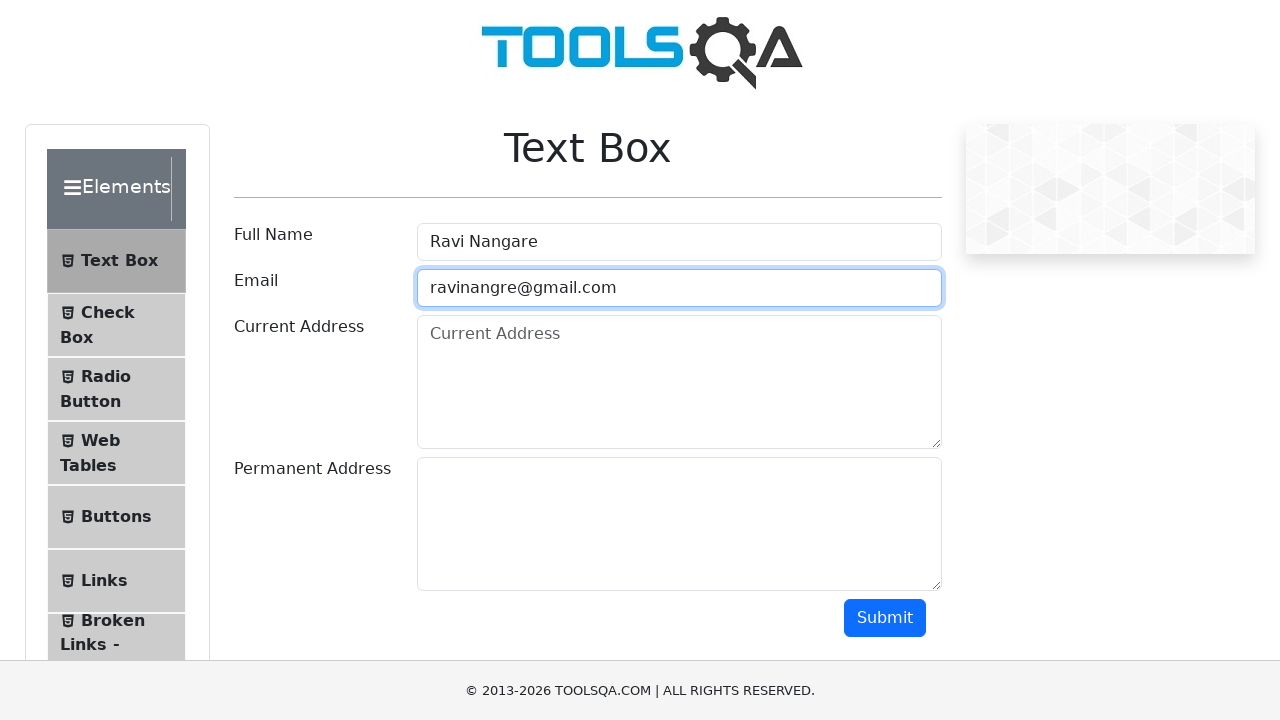

Pressed Tab to navigate to current address field
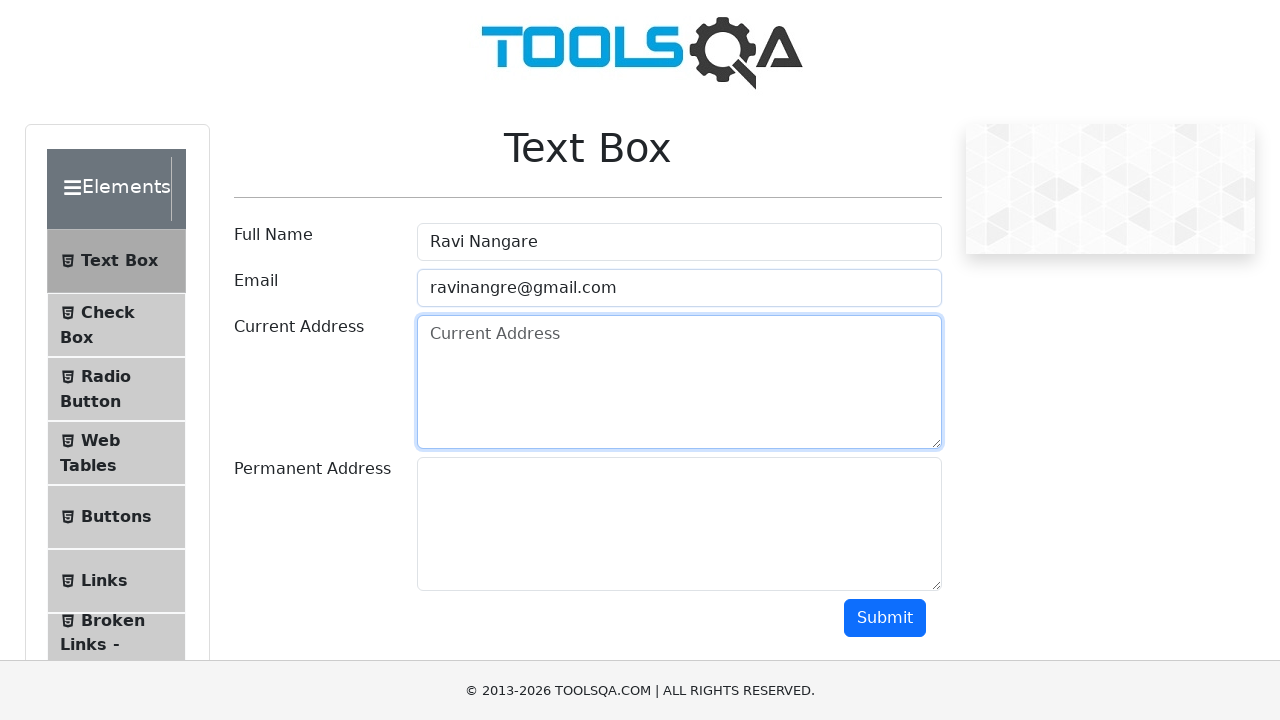

Typed current address 'At Post Lokhandi Sawargaon'
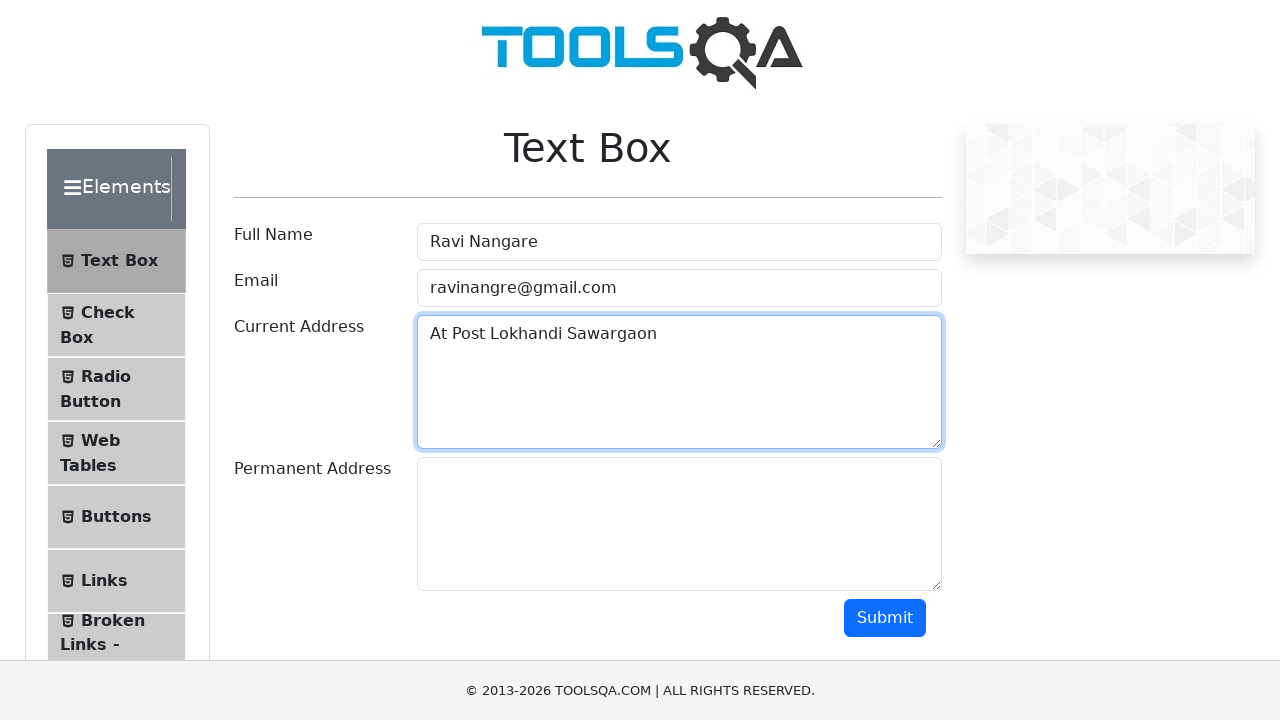

Selected all text in current address field using Ctrl+A
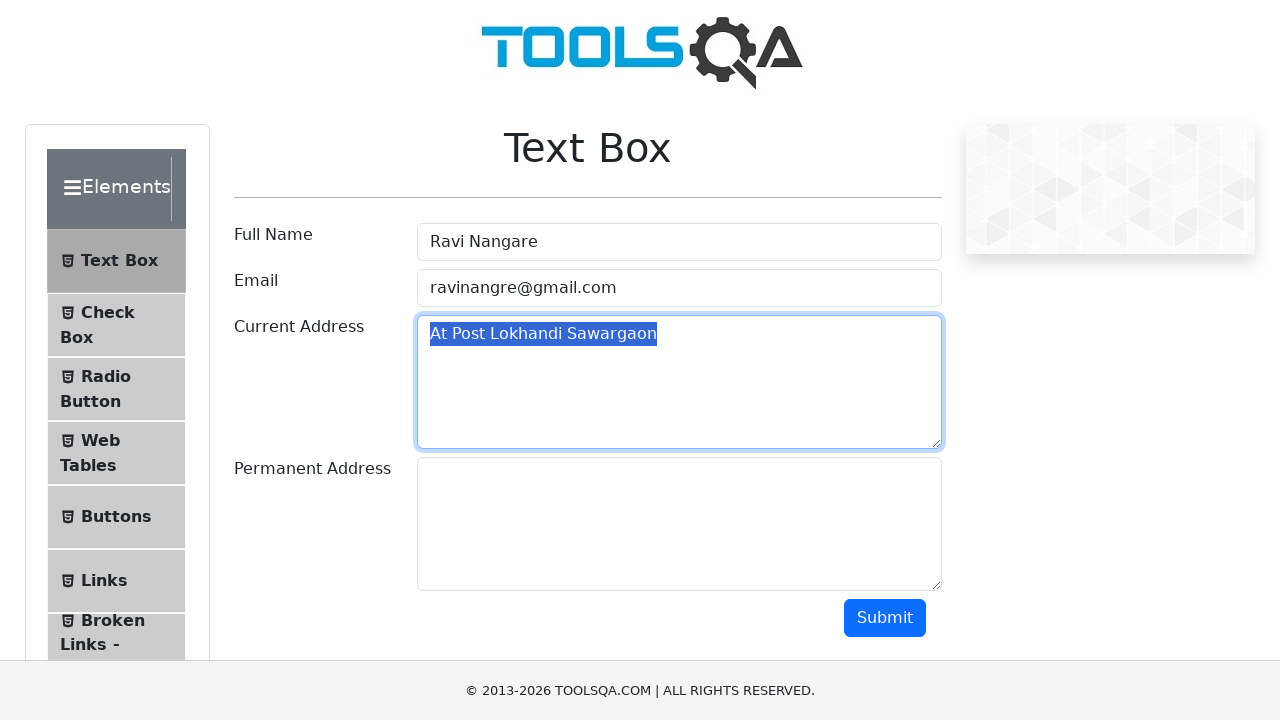

Copied selected text using Ctrl+C
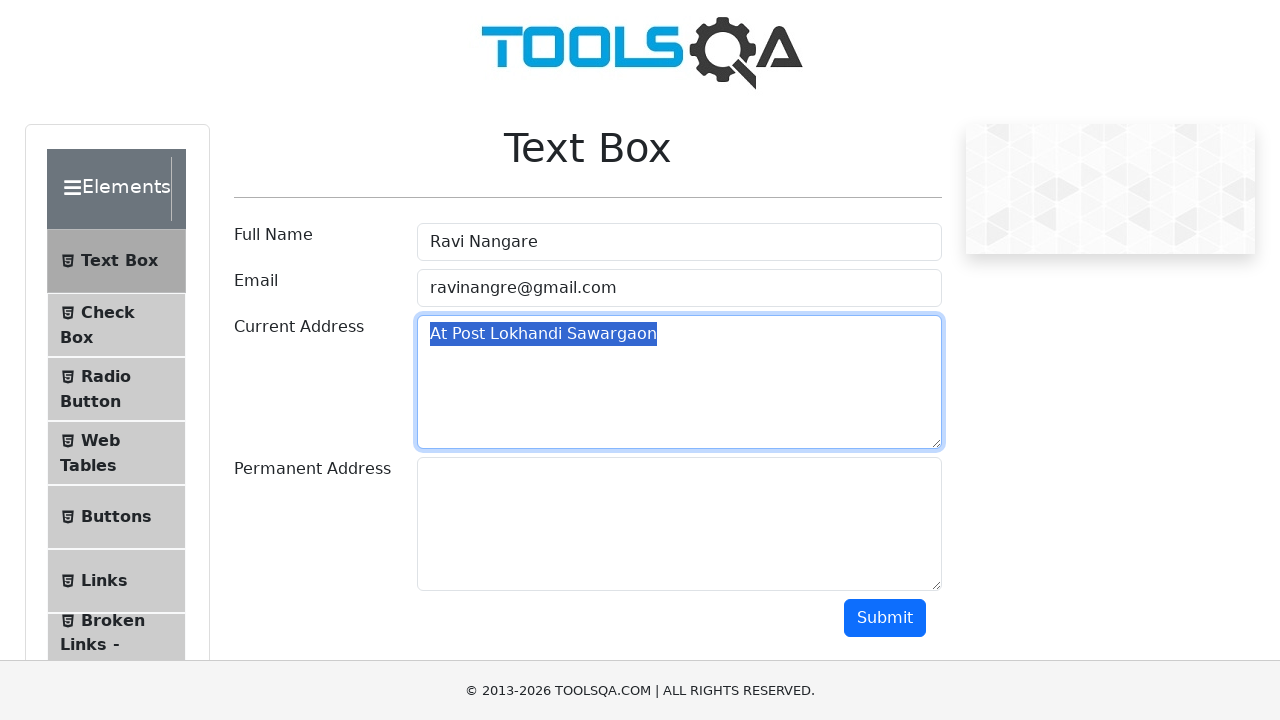

Pressed Tab to navigate to permanent address field
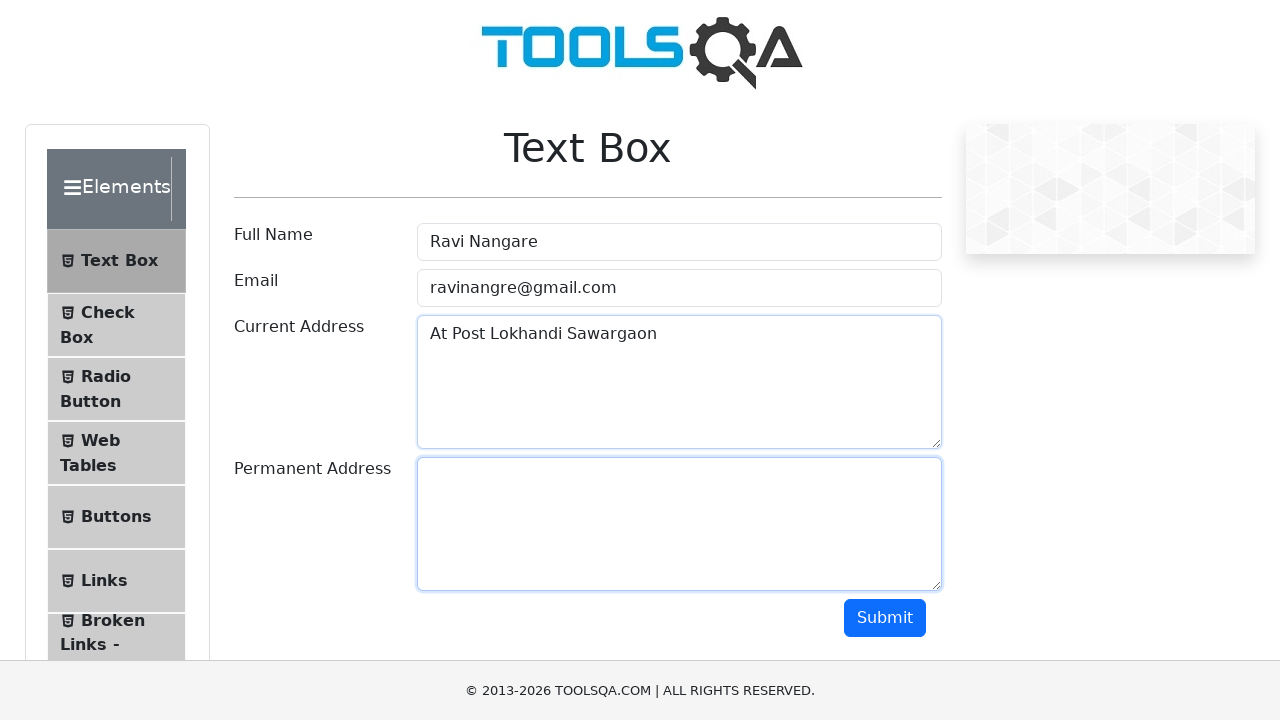

Pasted copied text into permanent address field using Ctrl+V
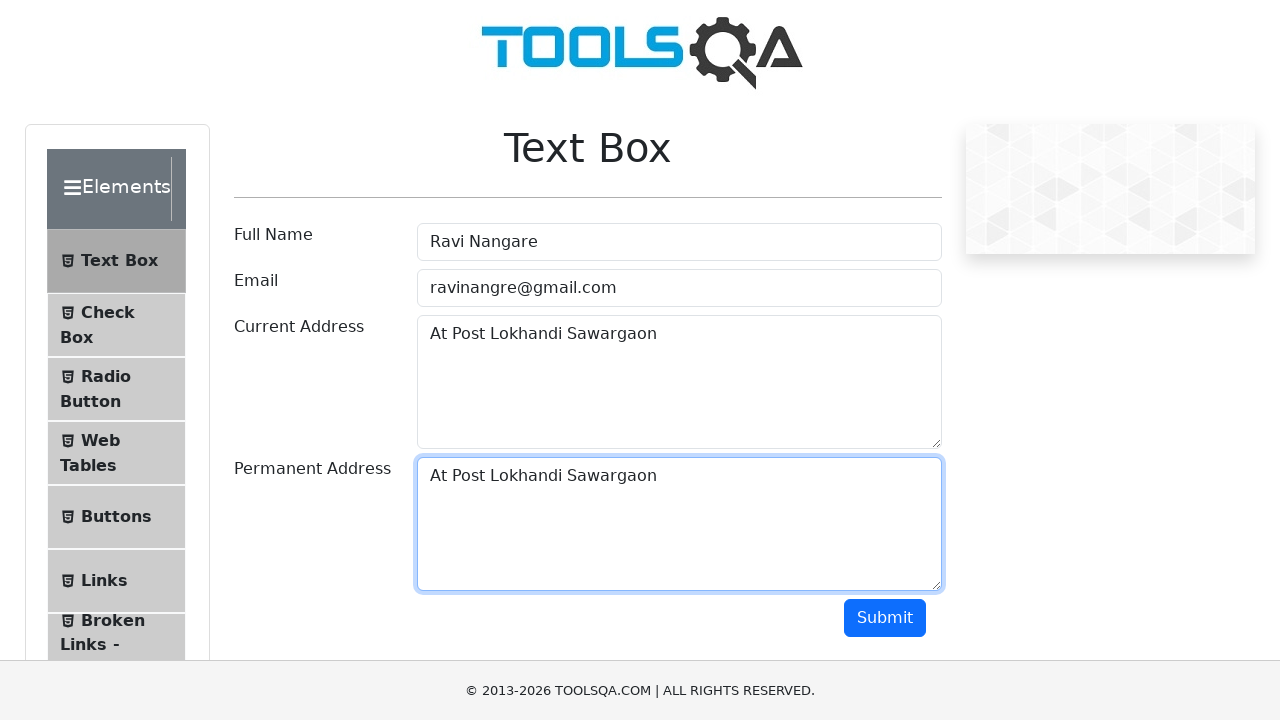

Pressed Tab to navigate to submit button
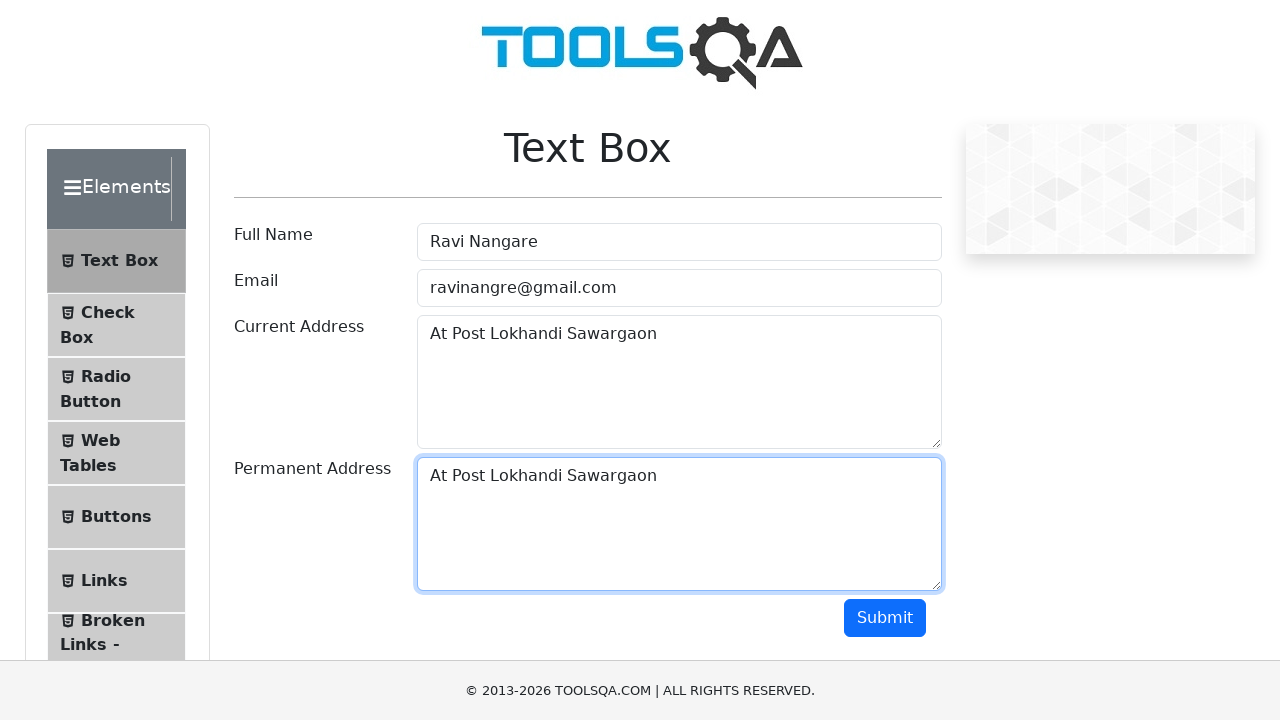

Clicked submit button to submit the form at (885, 618) on button#submit
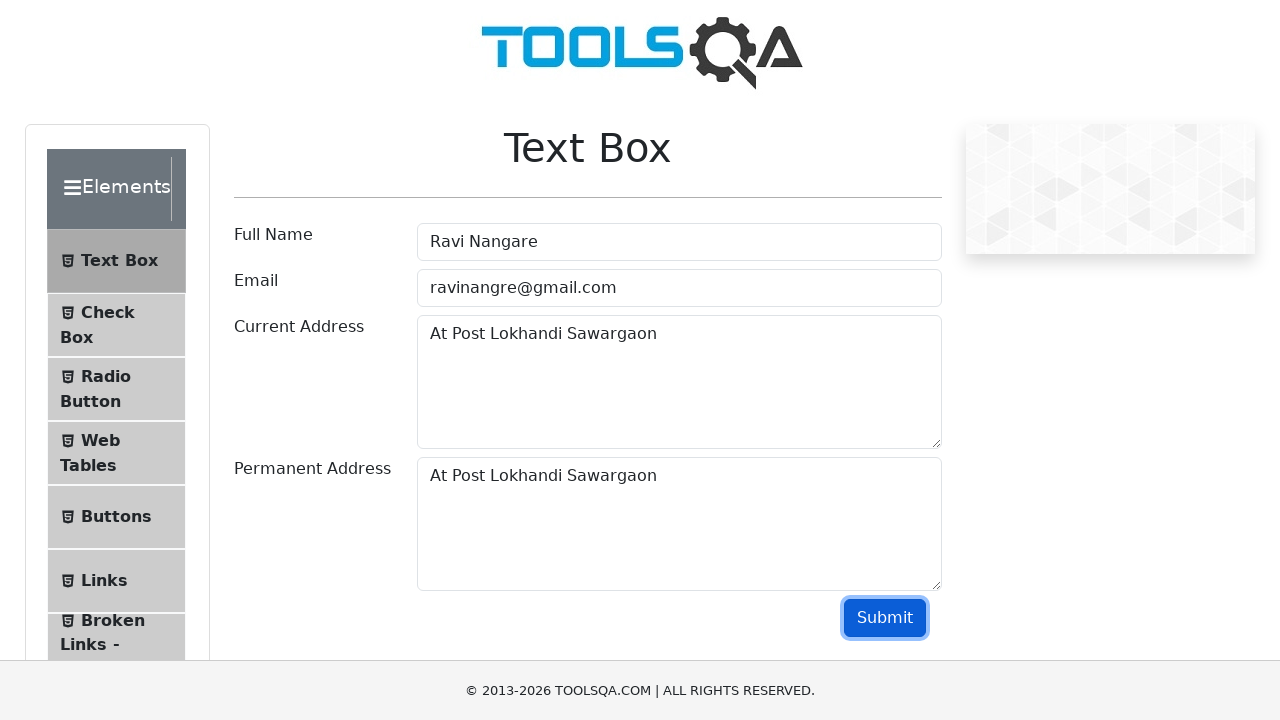

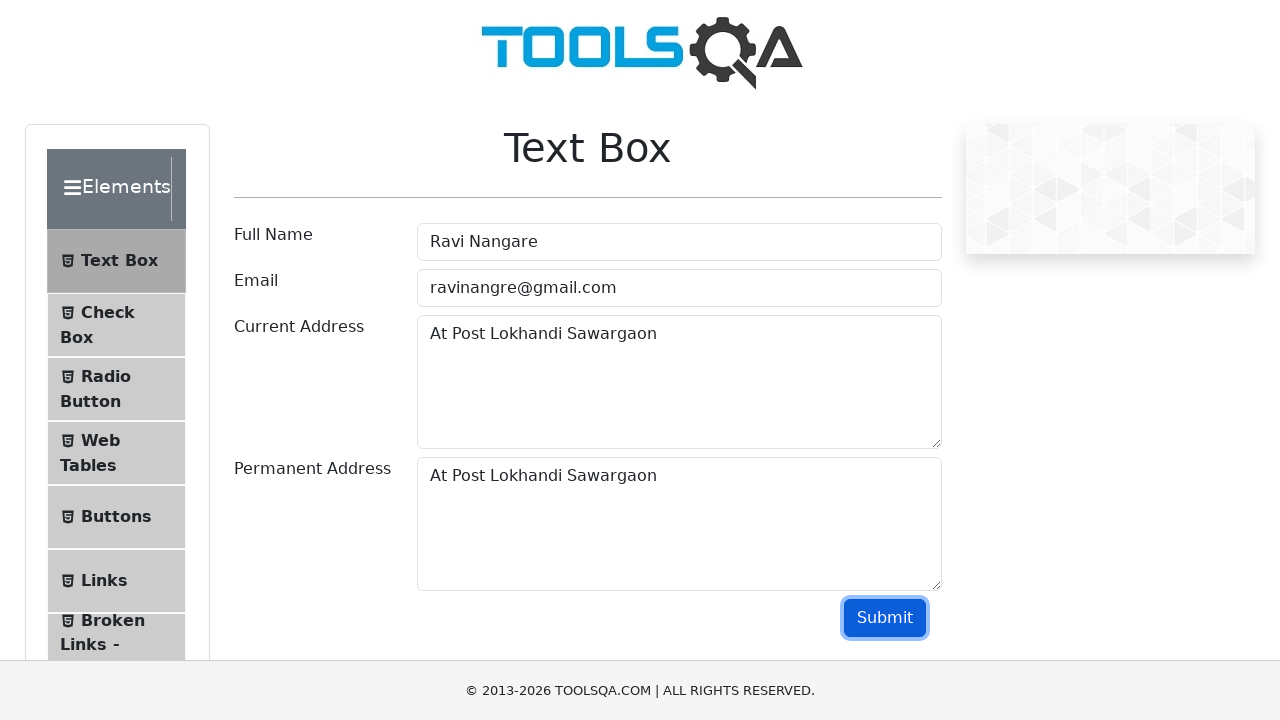